Tests registration with telephone number containing less than 10 digits

Starting URL: https://chulo-solutions.github.io/qa-internship/

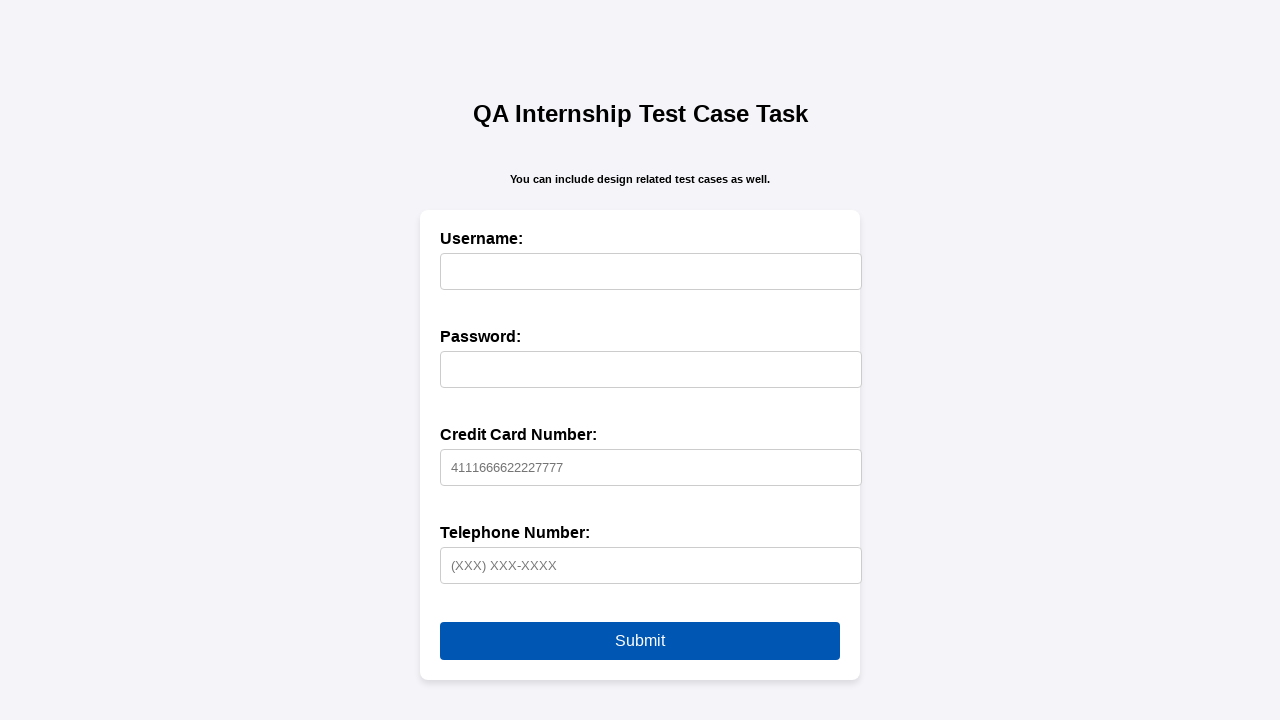

Filled username field with 'abc123' on #username
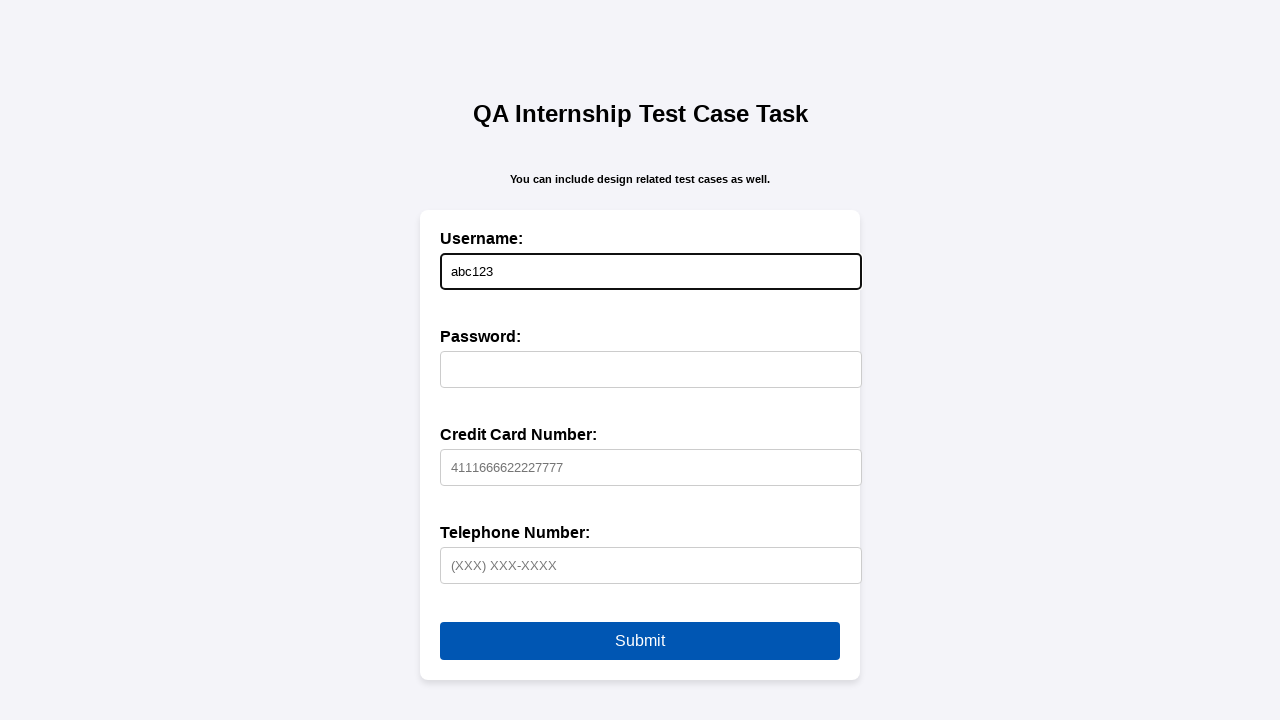

Filled password field with 'Abcd@1230' on #password
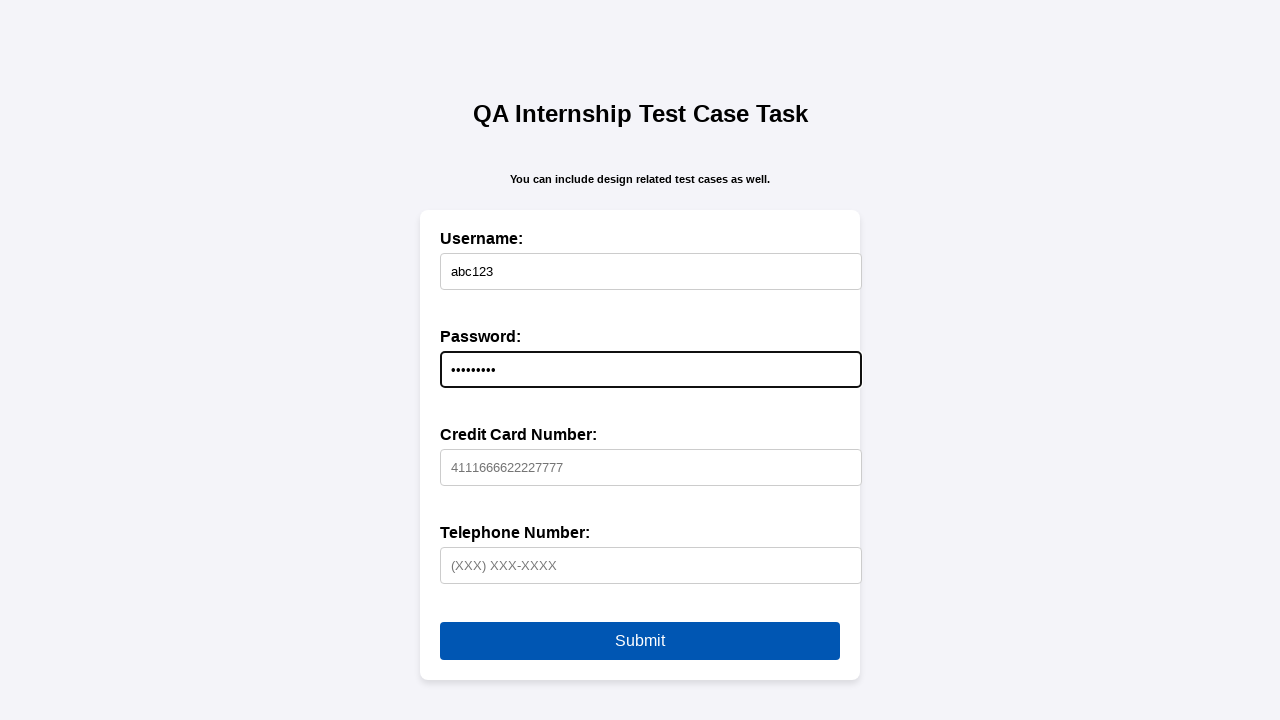

Filled credit card field with '4111666622227777' on #creditCard
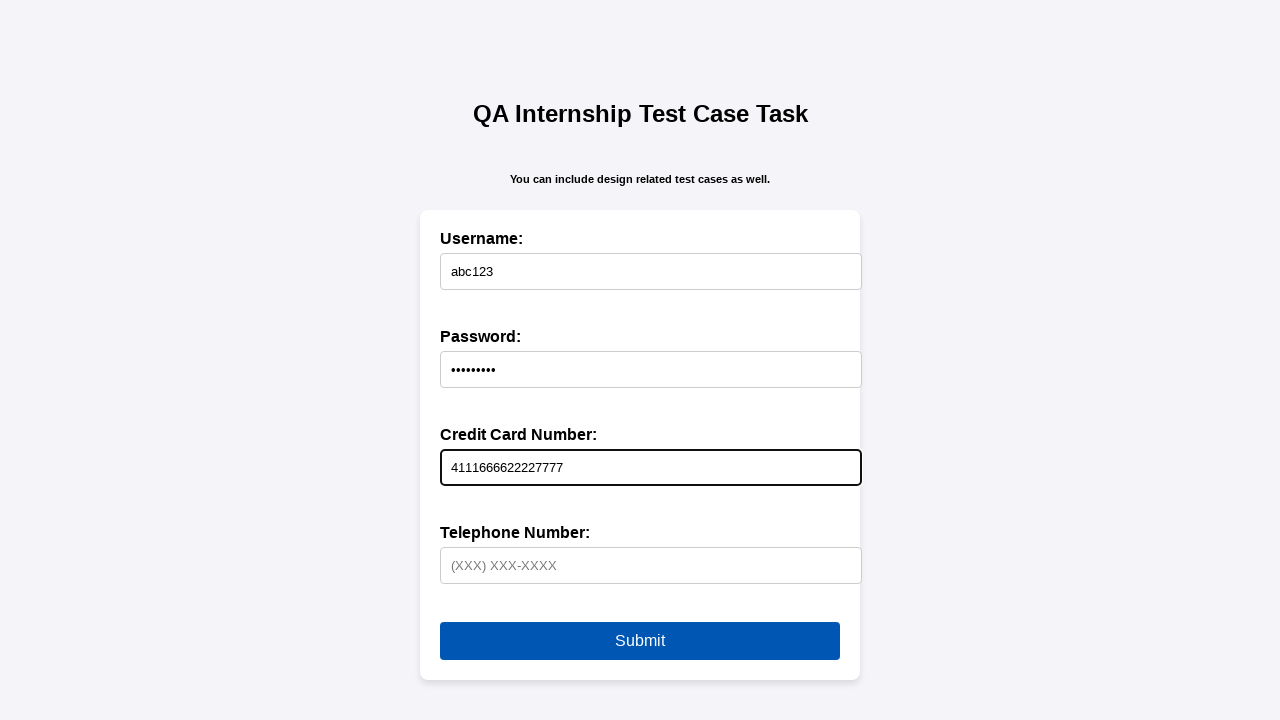

Filled telephone field with '(981) 234-567' (9 digits - invalid) on #telephone
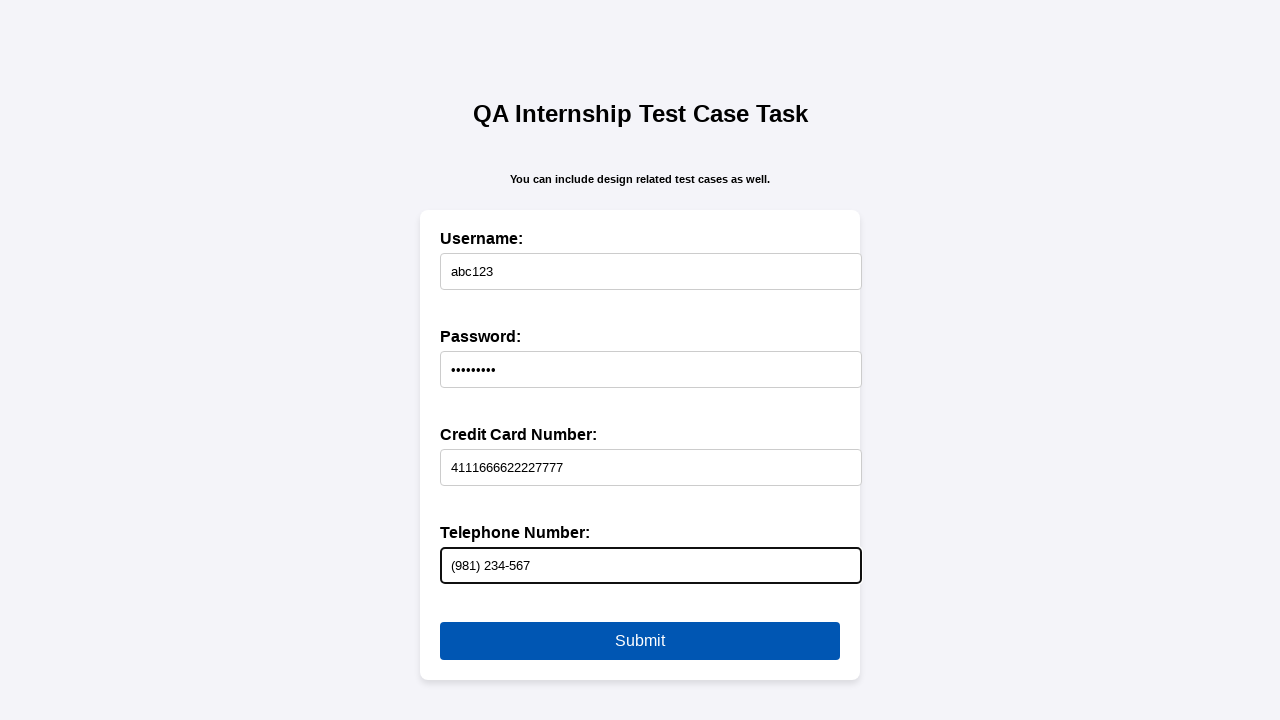

Clicked submit button to attempt registration at (640, 641) on button
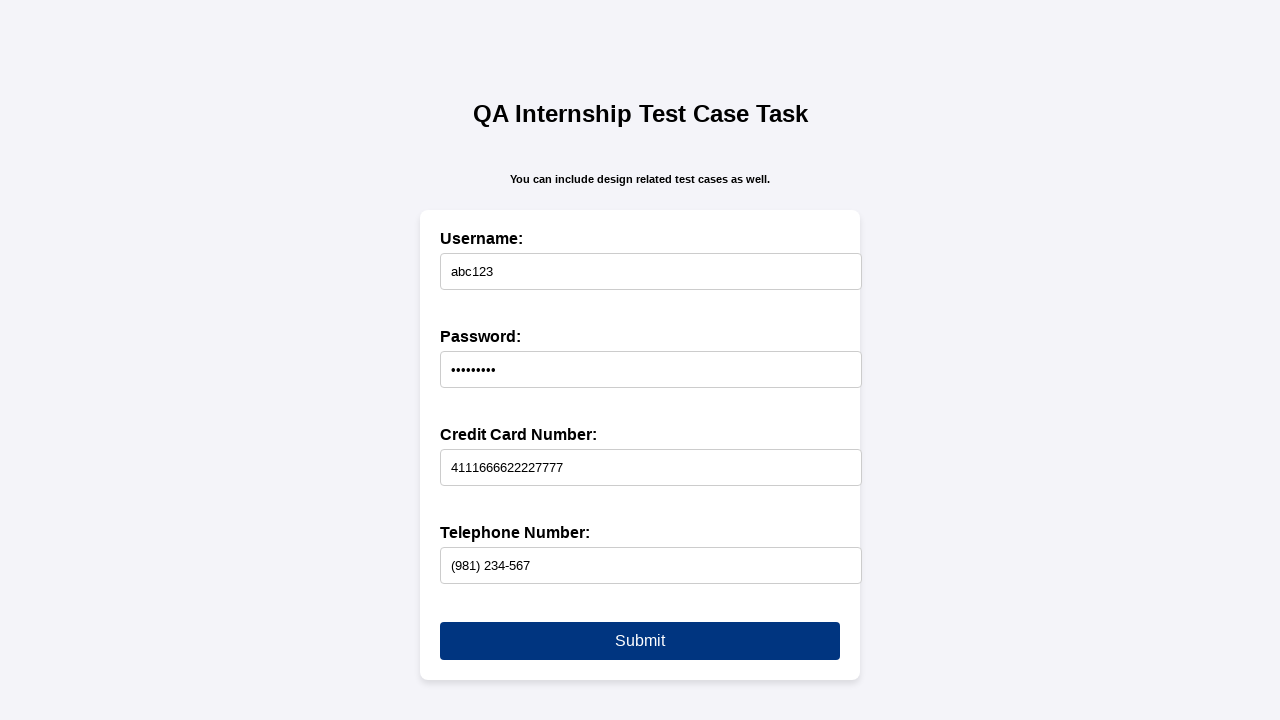

Set up dialog handler to accept validation alerts
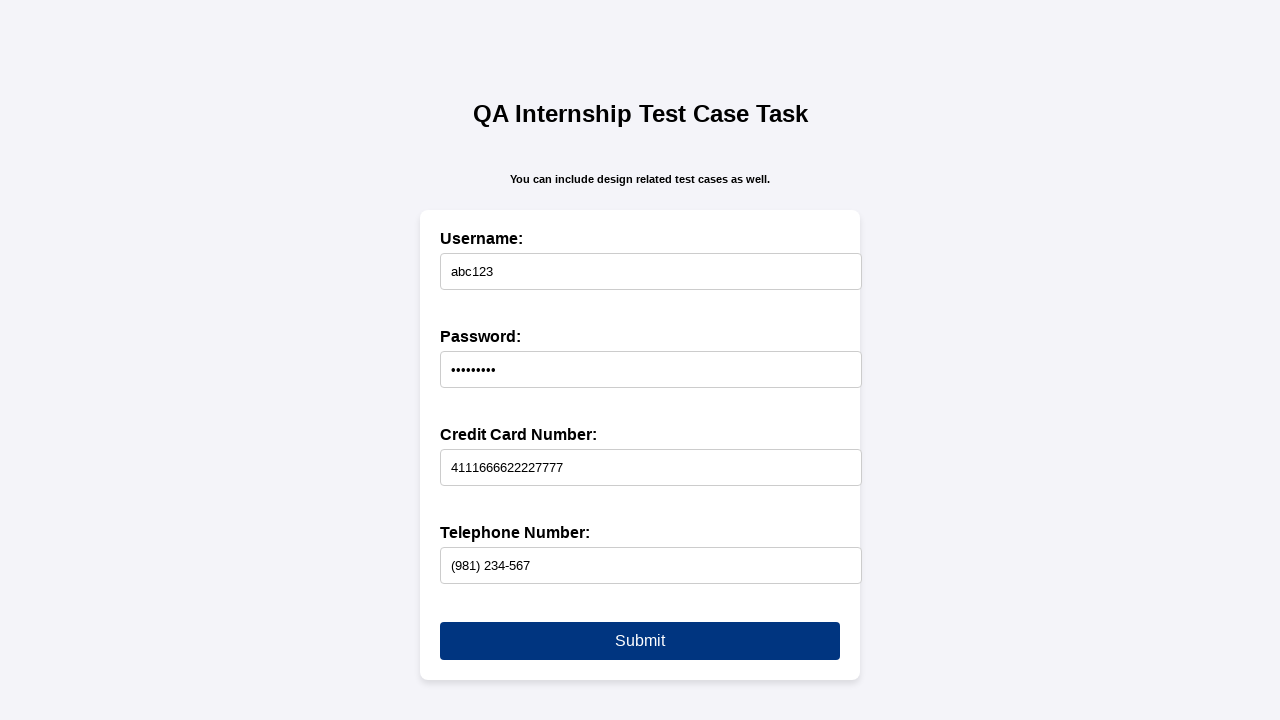

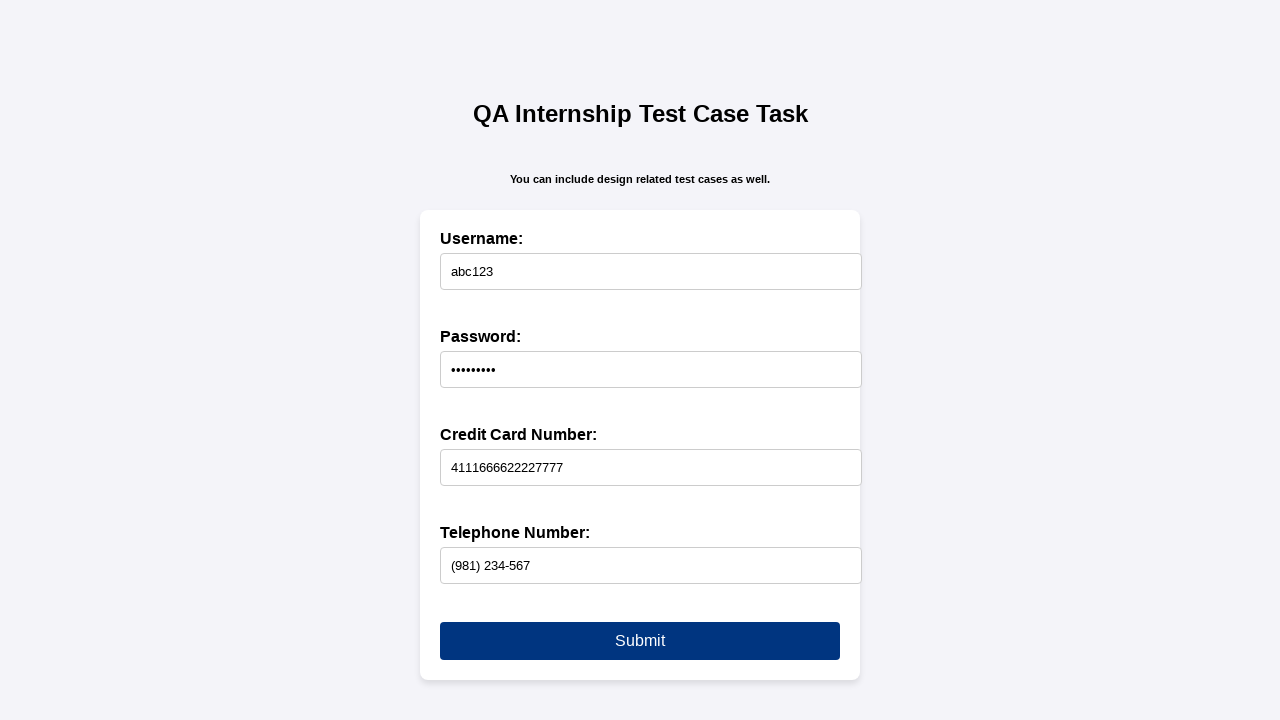